Tests a registration form by filling in all required fields including personal information, contact details, job information, and submitting the form.

Starting URL: https://practice.cydeo.com/registration_form

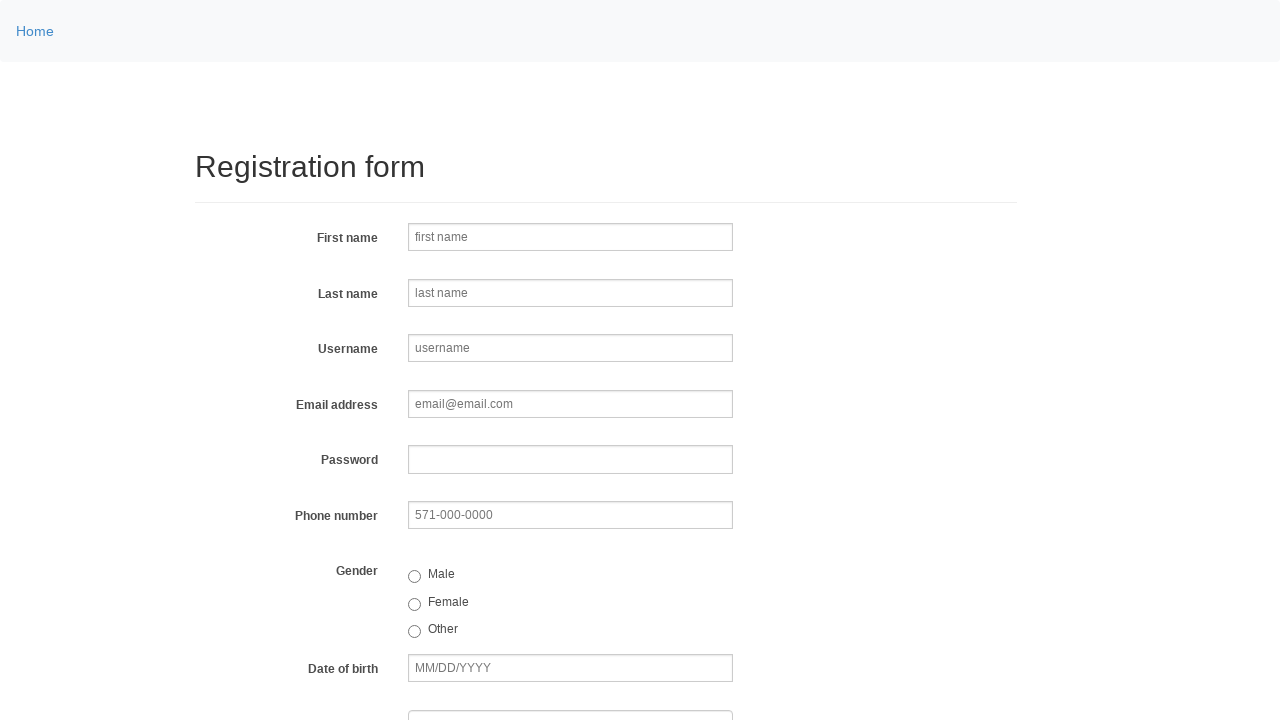

Filled first name field with 'Michael' on input[name='firstname']
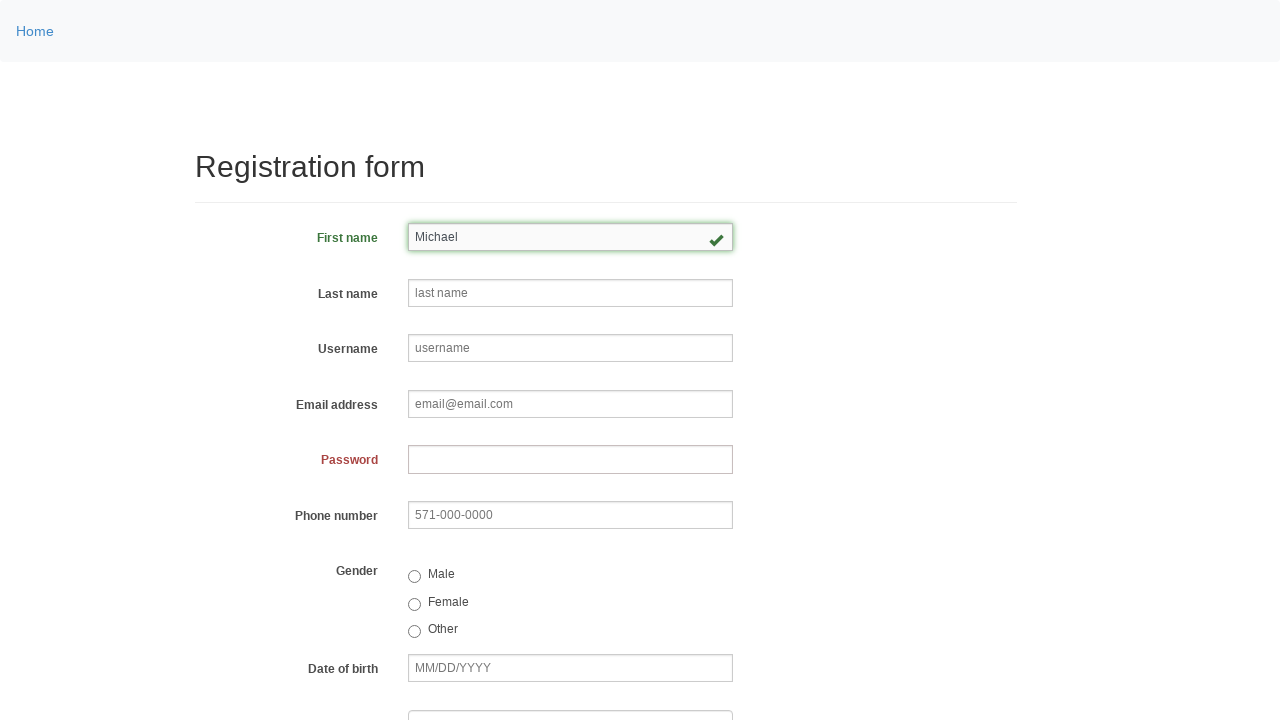

Filled last name field with 'Thompson' on input[name='lastname']
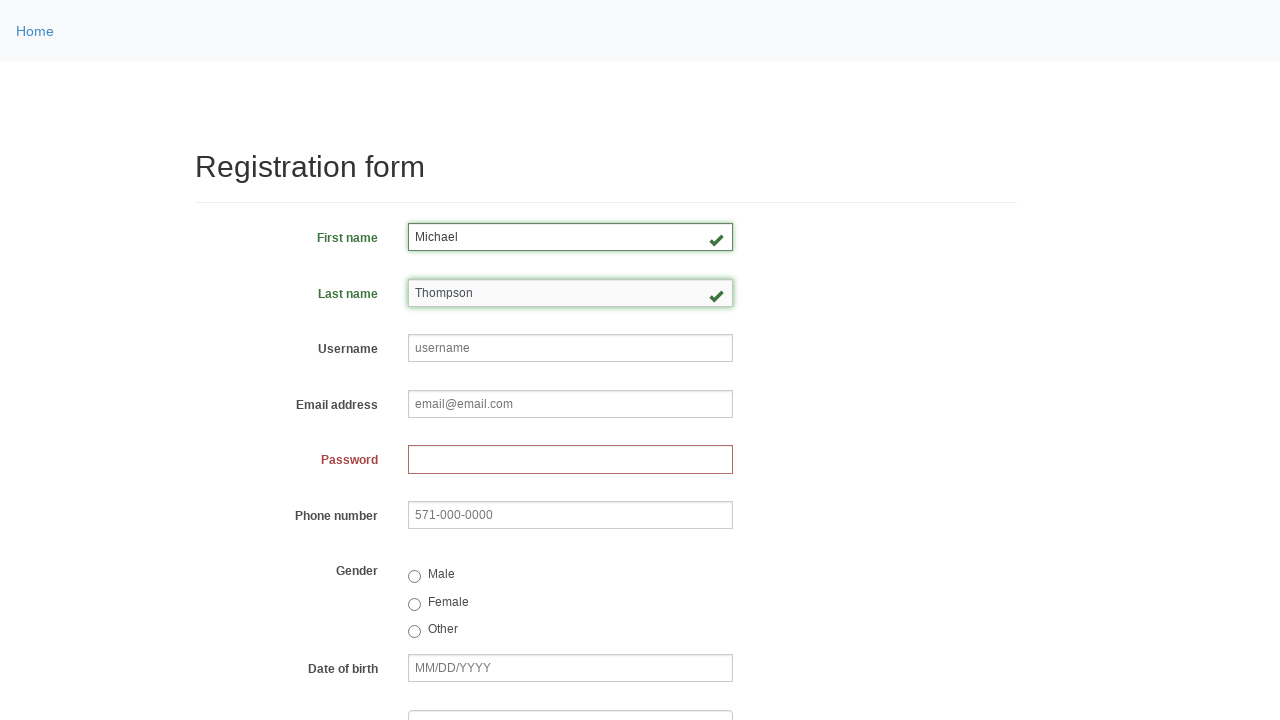

Filled username field with 'mth92abc1234xyz' on input[name='username']
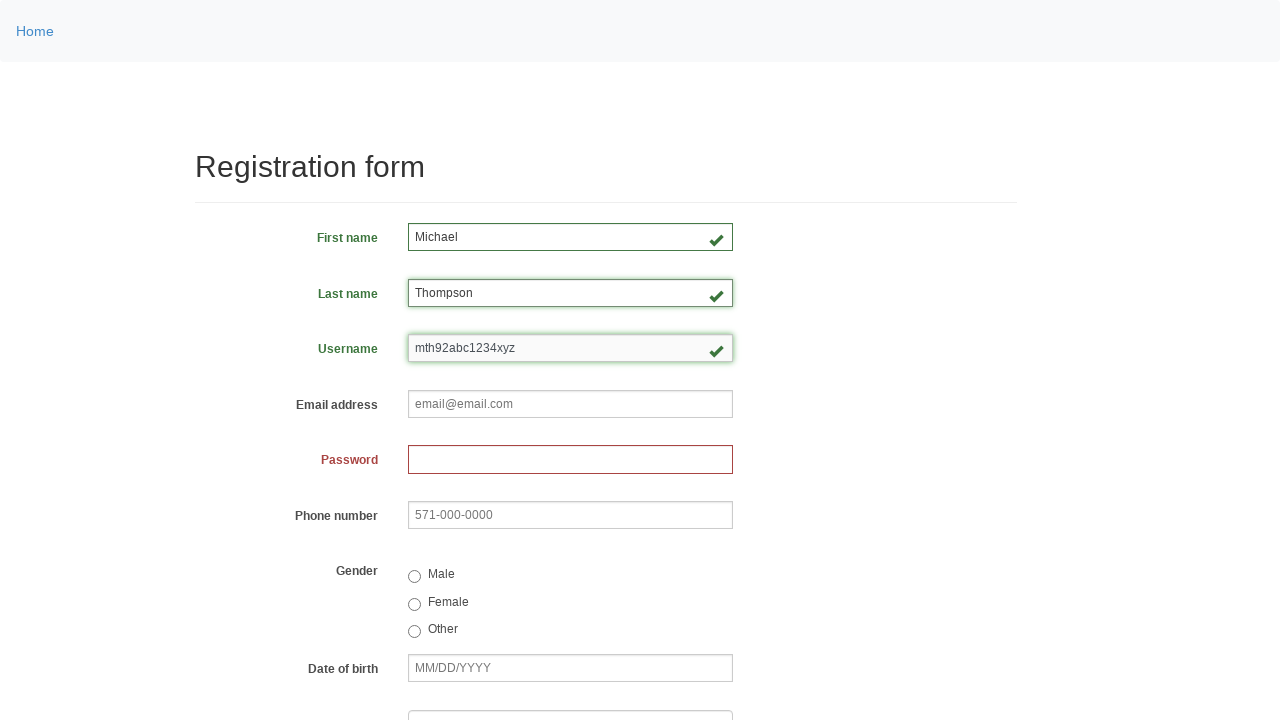

Filled email field with 'michael.thompson92@example.com' on input[name='email']
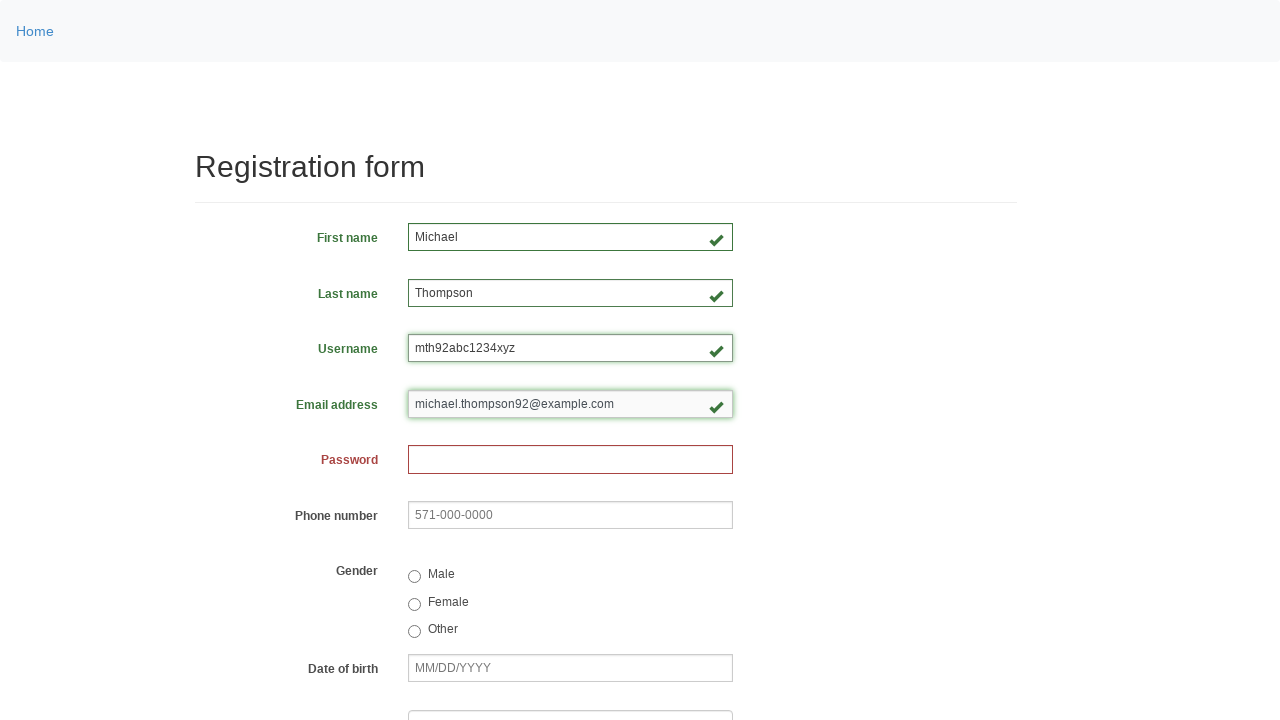

Filled password field with 'SecurePass123!' on input[name='password']
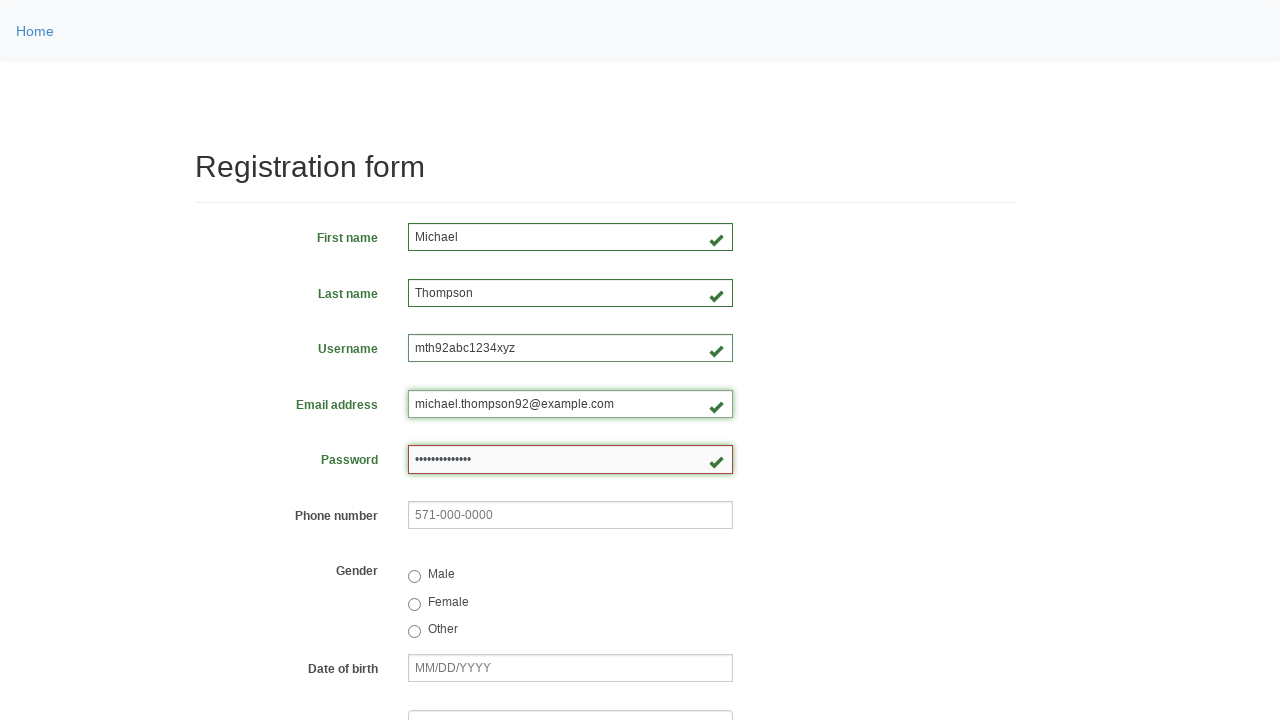

Filled phone field with '987-655-6145' on input[name='phone']
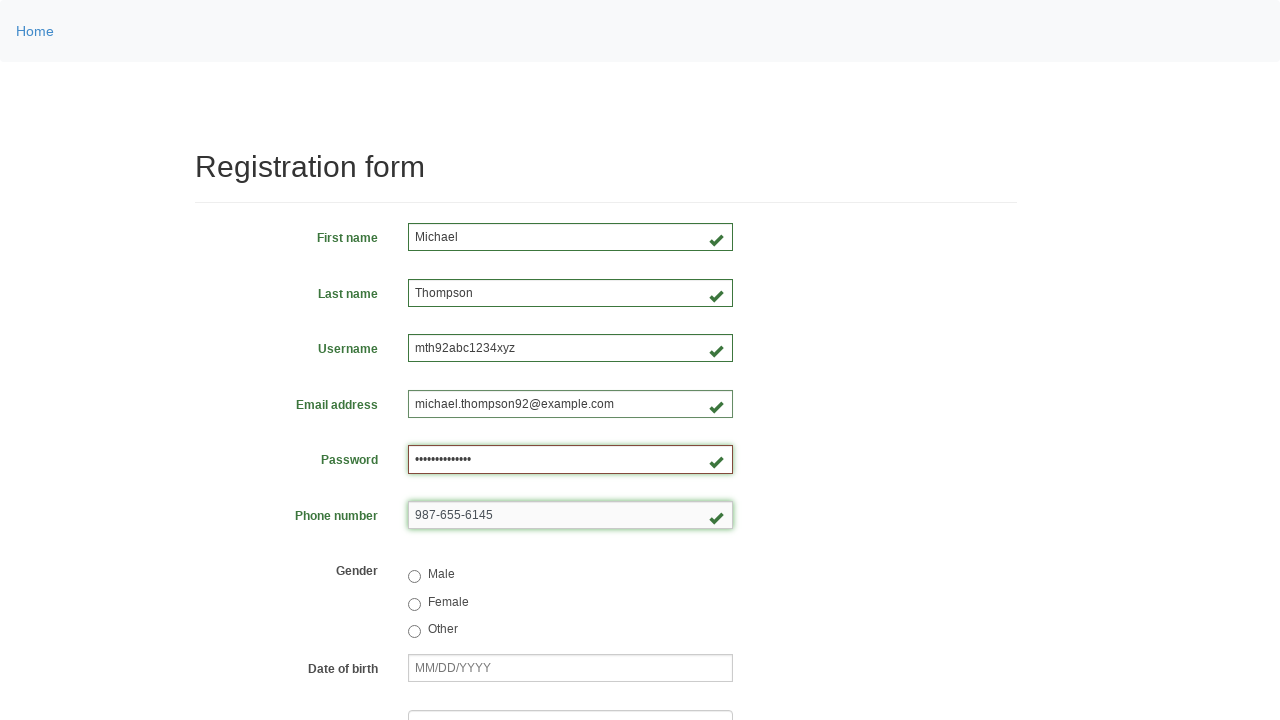

Selected gender radio button at (414, 577) on input[name='gender']
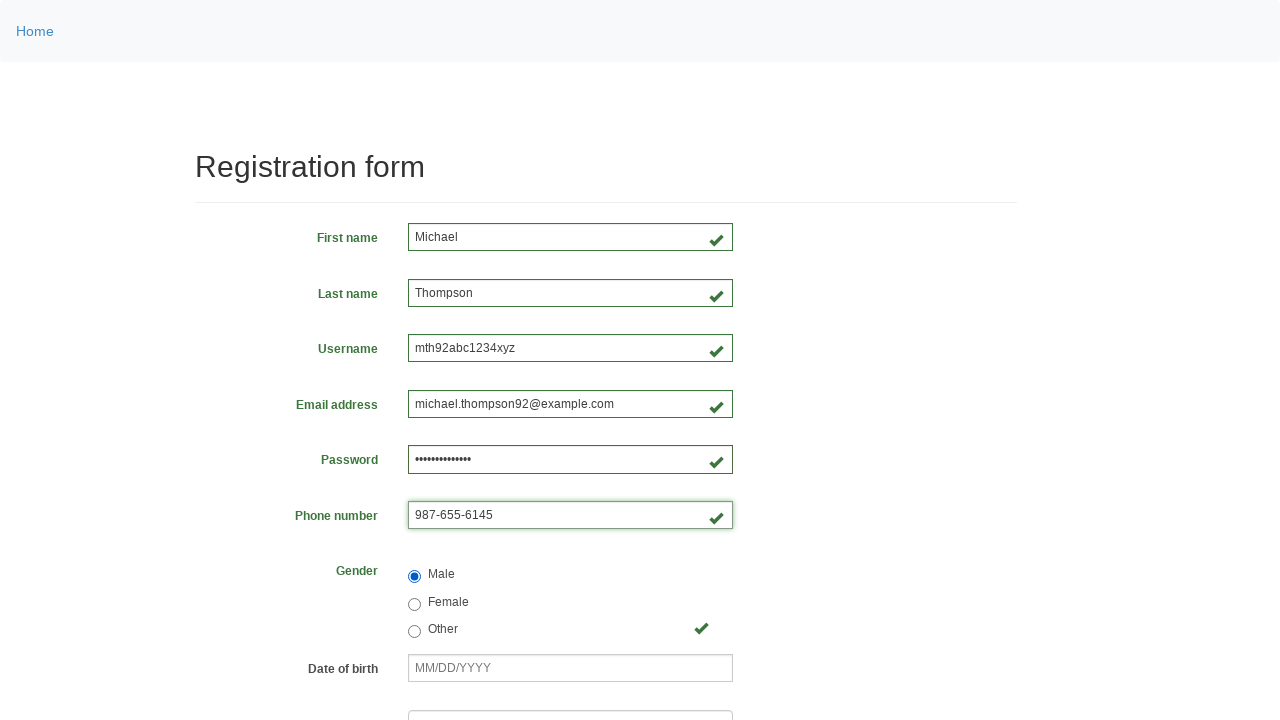

Filled birthday field with '11/05/1981' on input[name='birthday']
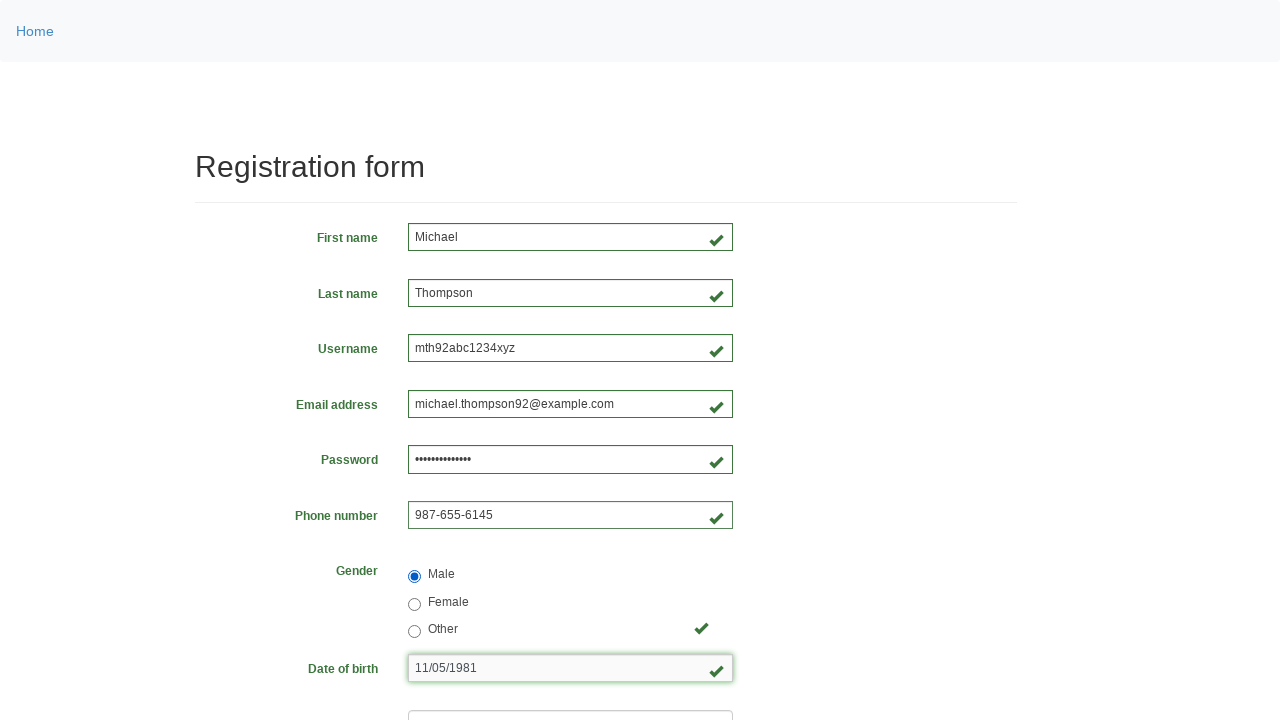

Selected 'Department of Engineering' from department dropdown on select[name='department']
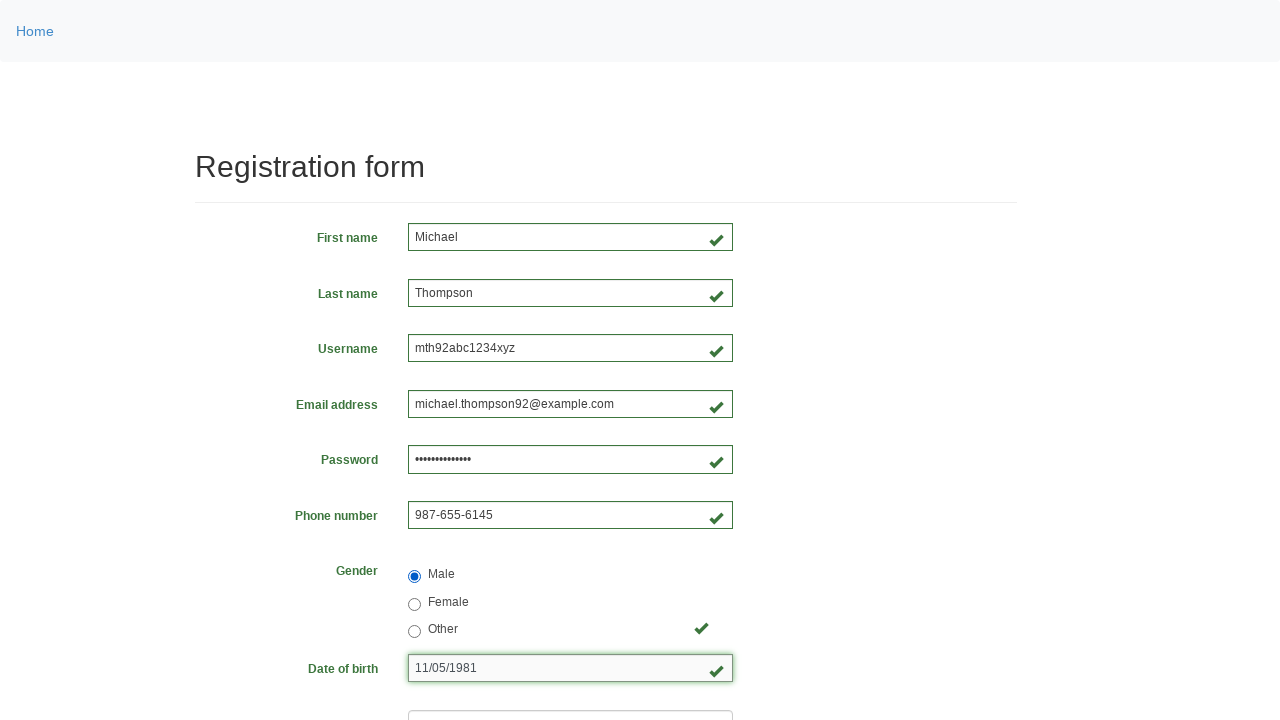

Selected 'QA' from job title dropdown on select[name='job_title']
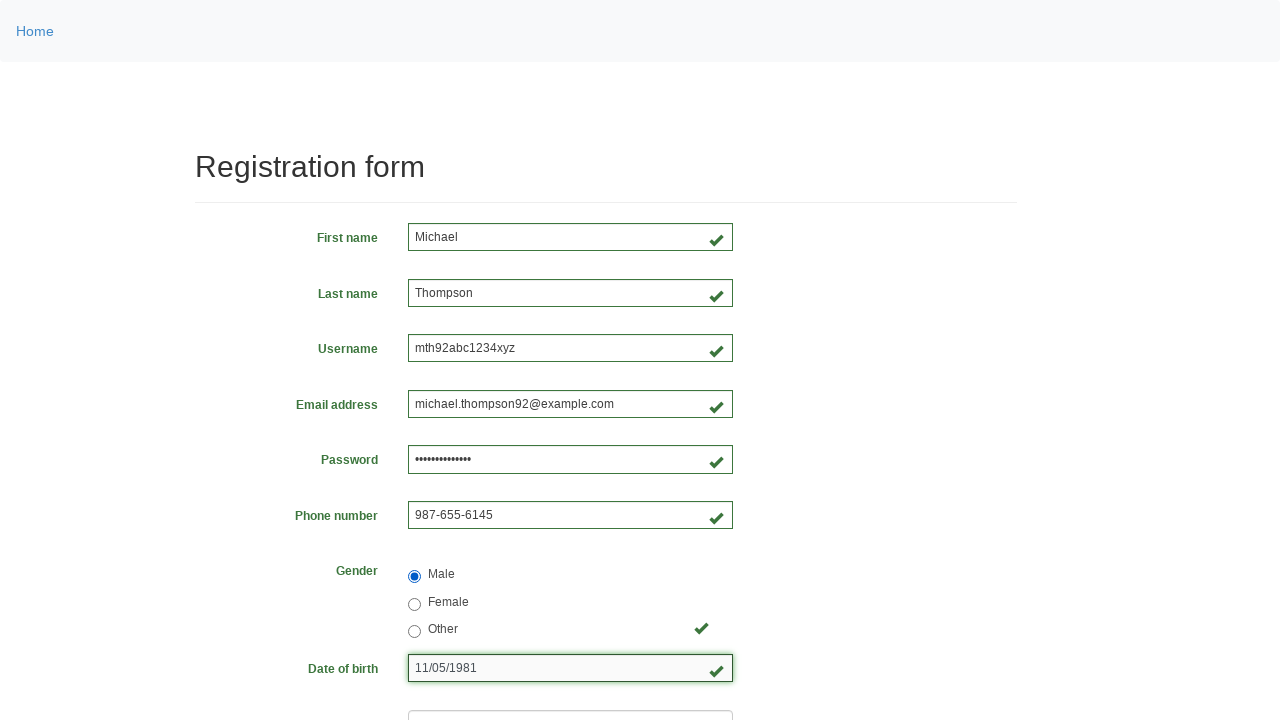

Checked programming language checkbox at (465, 468) on input[type='checkbox'] >> nth=1
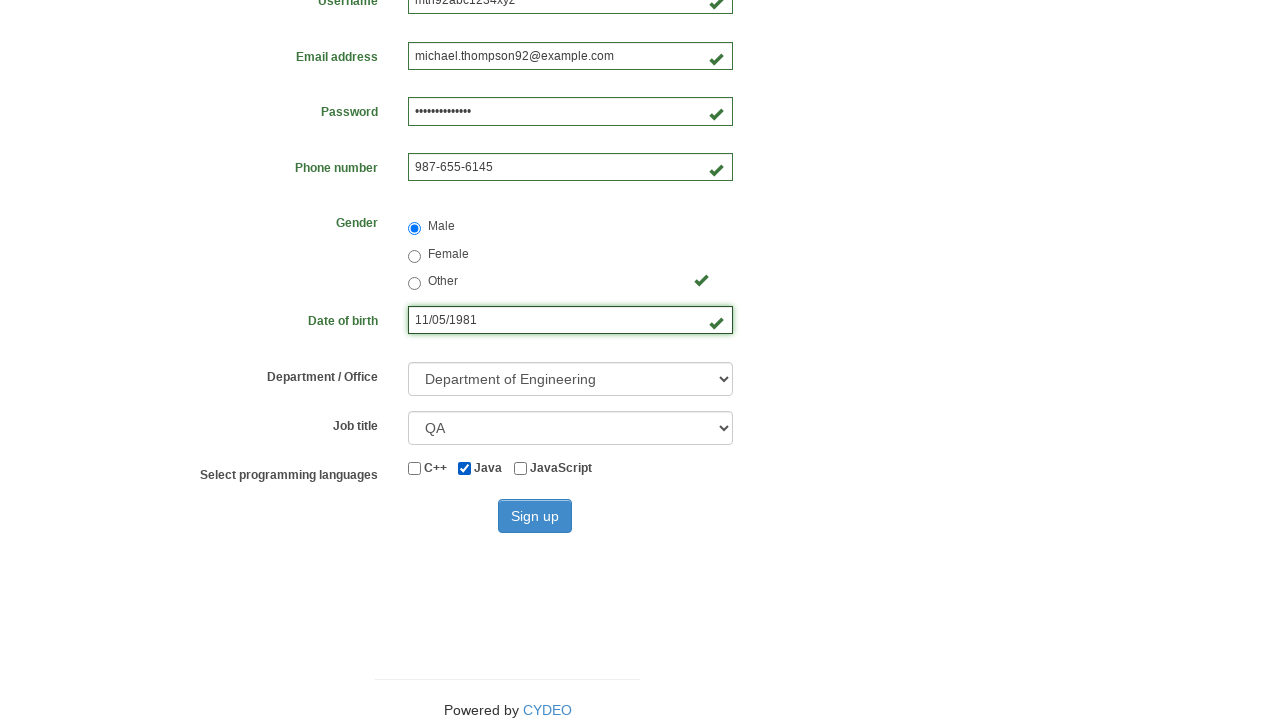

Clicked submit button to register at (535, 516) on #wooden_spoon
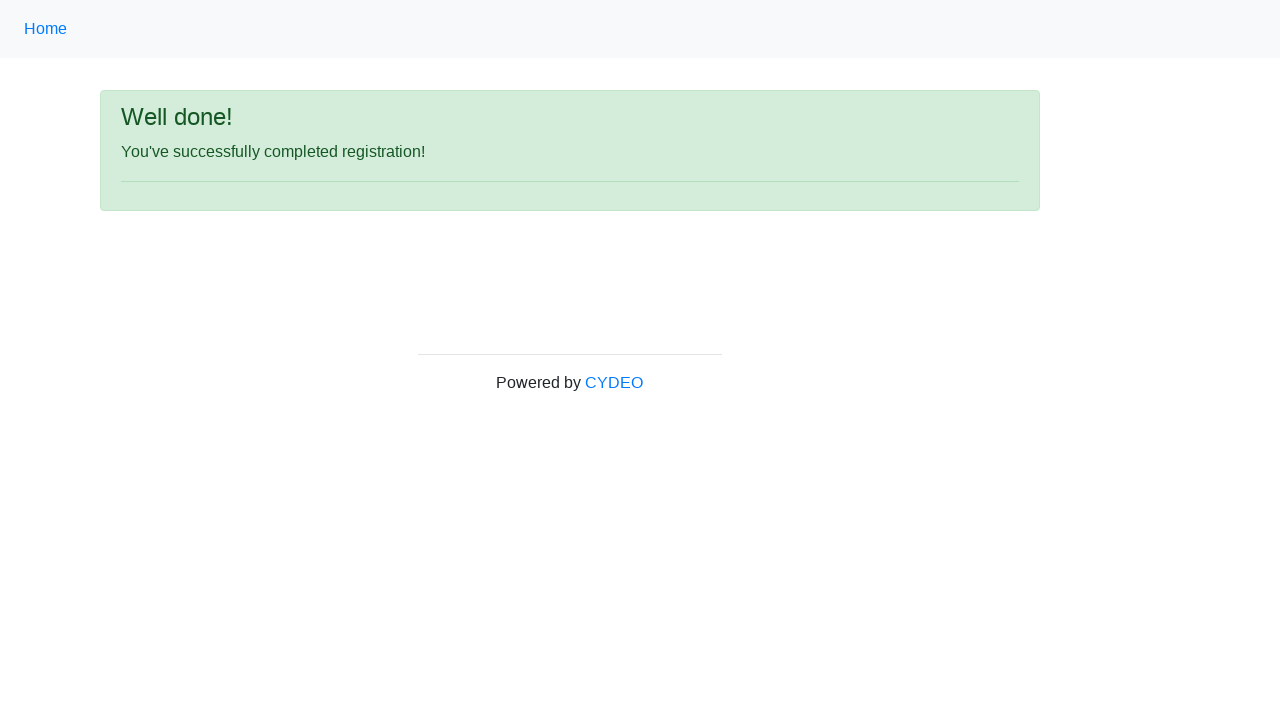

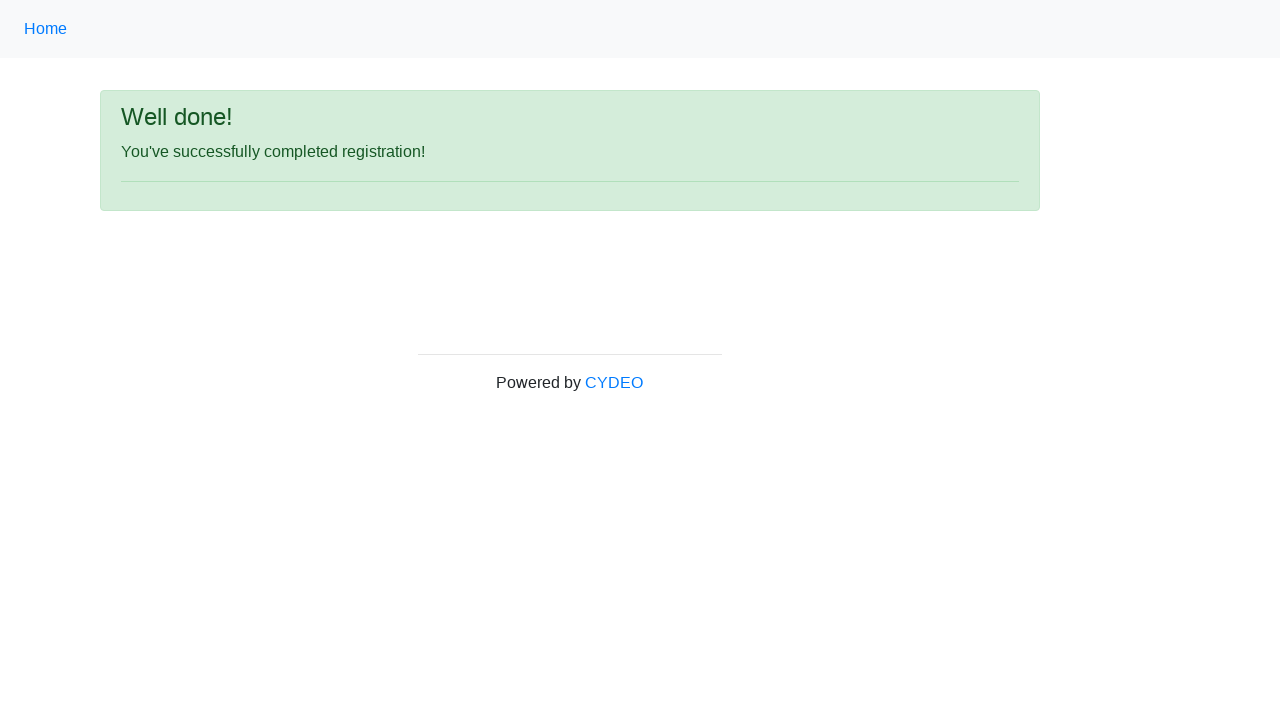